Tests handling a prompt dialog popup by checking a checkbox, clicking delete, and entering text in the prompt dialog before accepting

Starting URL: https://demoapps.qspiders.com/ui/alert/prompt?sublist=1

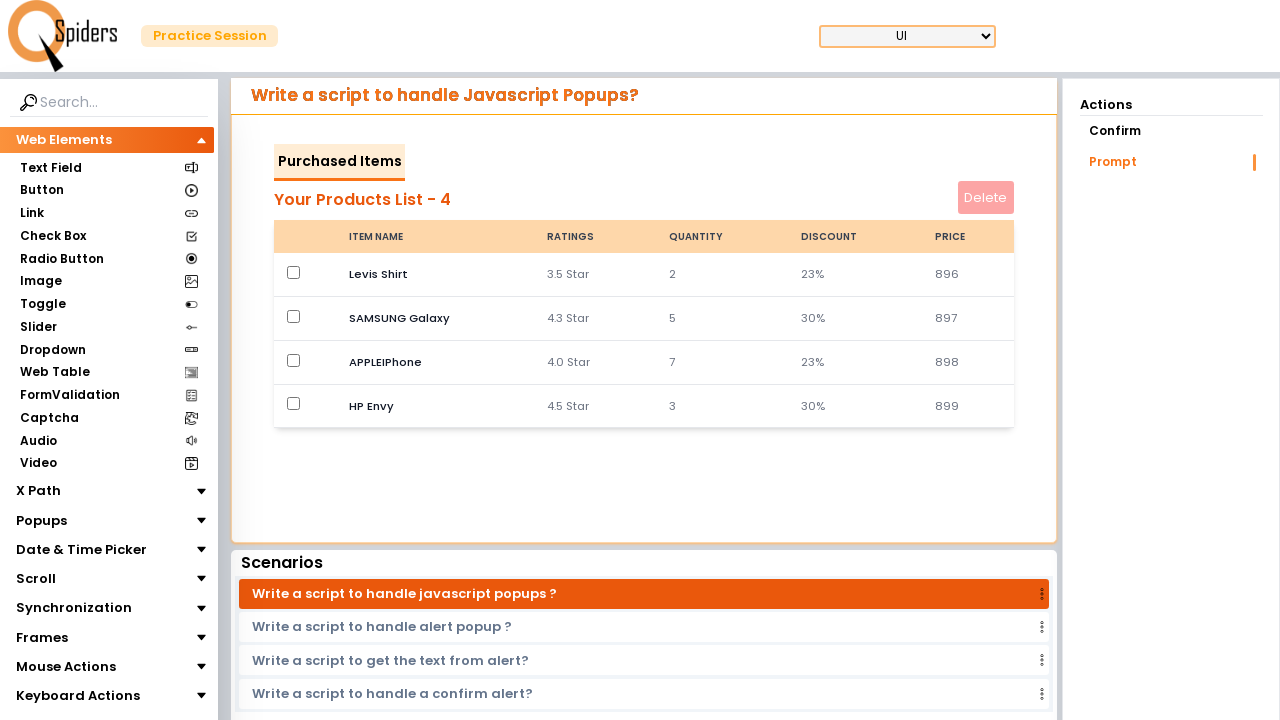

Set up dialog handler to accept prompt dialogs with text input
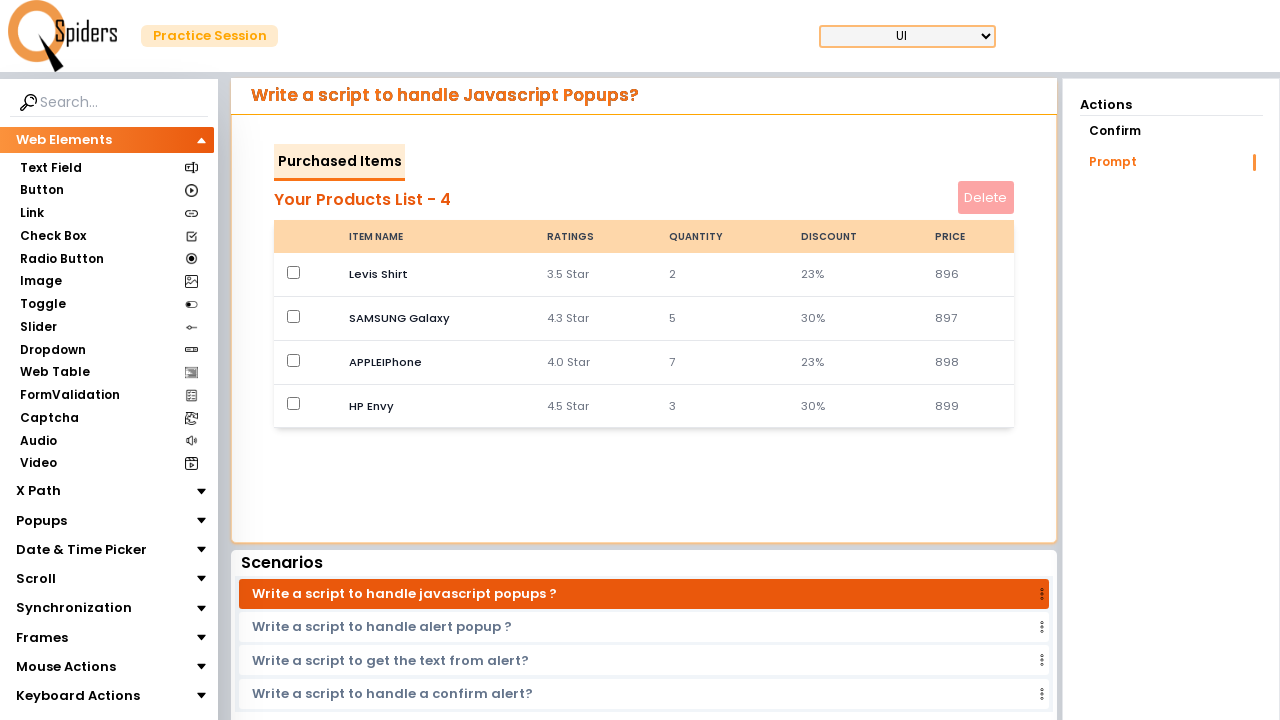

Checked the first row checkbox at (294, 272) on xpath=//tbody//tr[1]/td/input
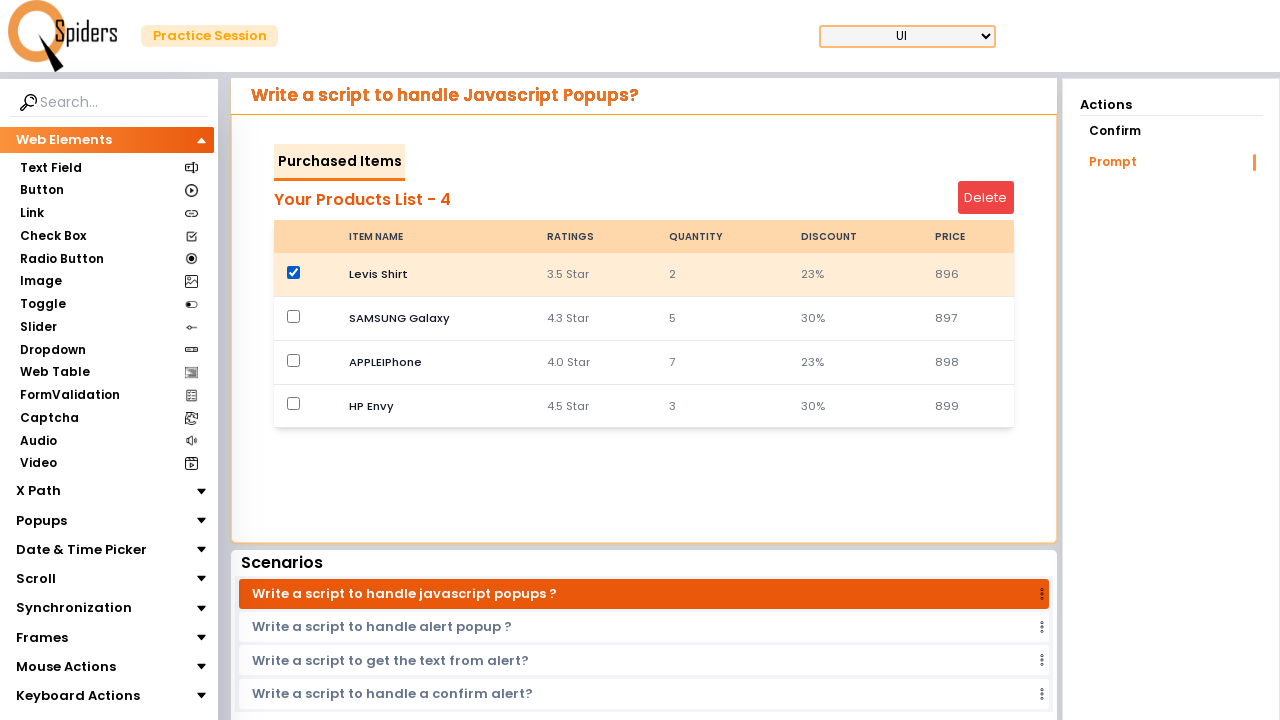

Clicked the Delete button to trigger prompt dialog at (986, 198) on internal:role=button[name="Delete"i]
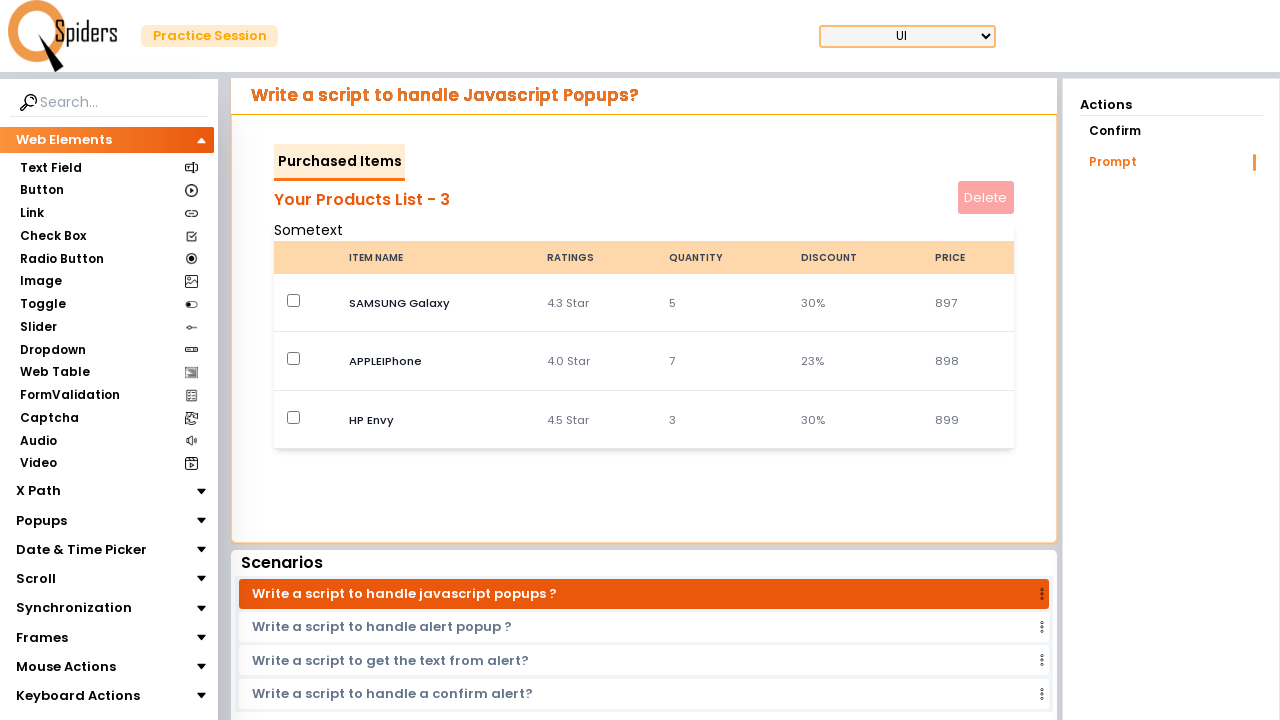

Waited for the action to complete
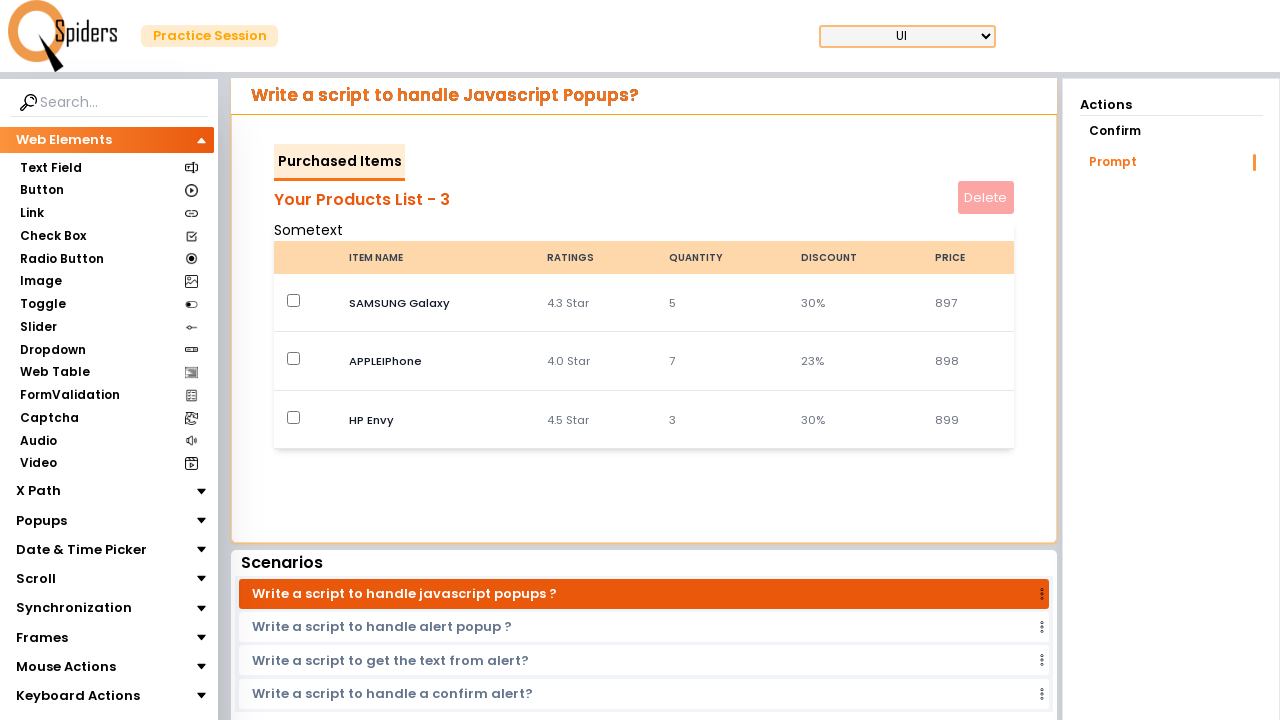

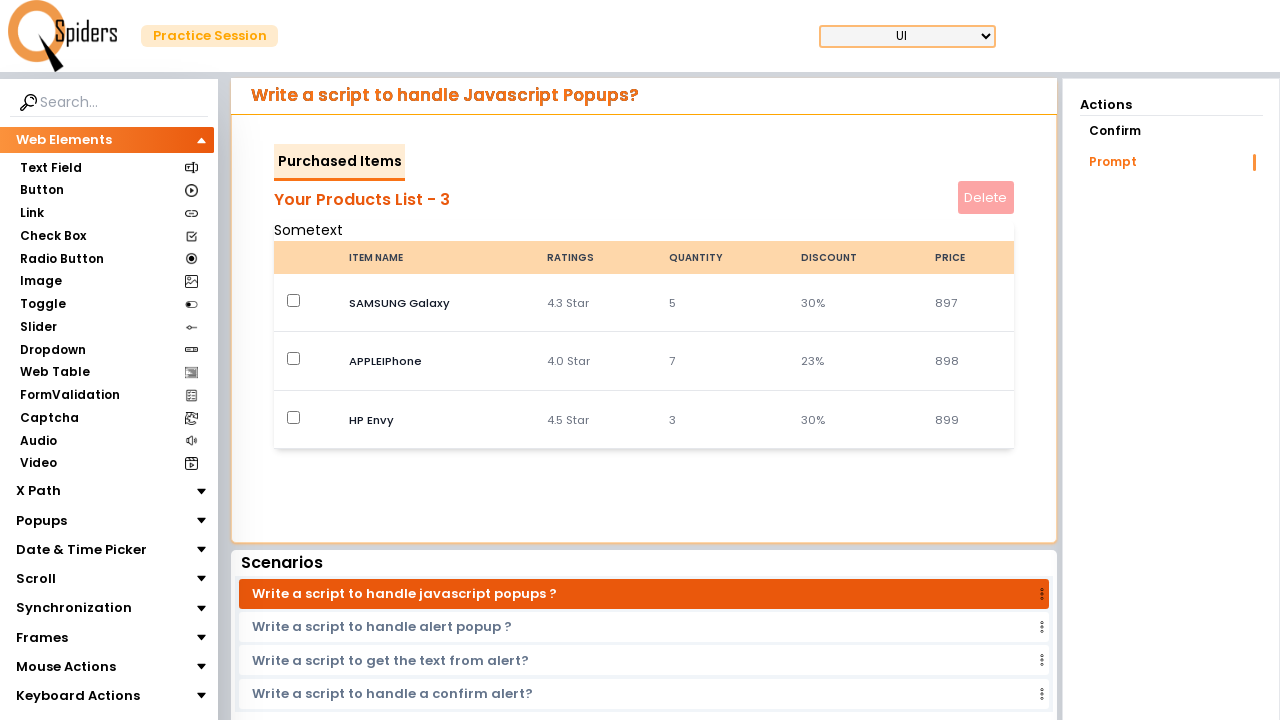